Tests JavaScript alert by clicking a button to trigger an alert and dismissing it

Starting URL: https://the-internet.herokuapp.com/javascript_alerts

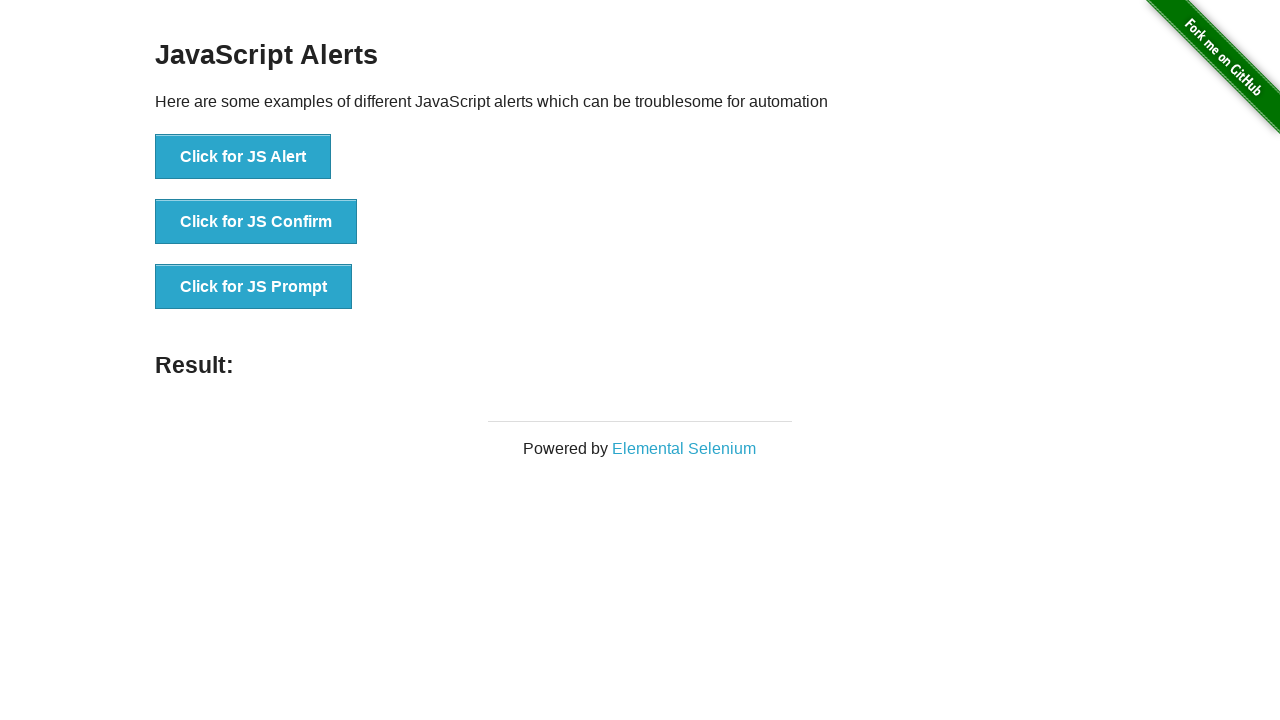

Set up dialog handler to automatically dismiss alerts
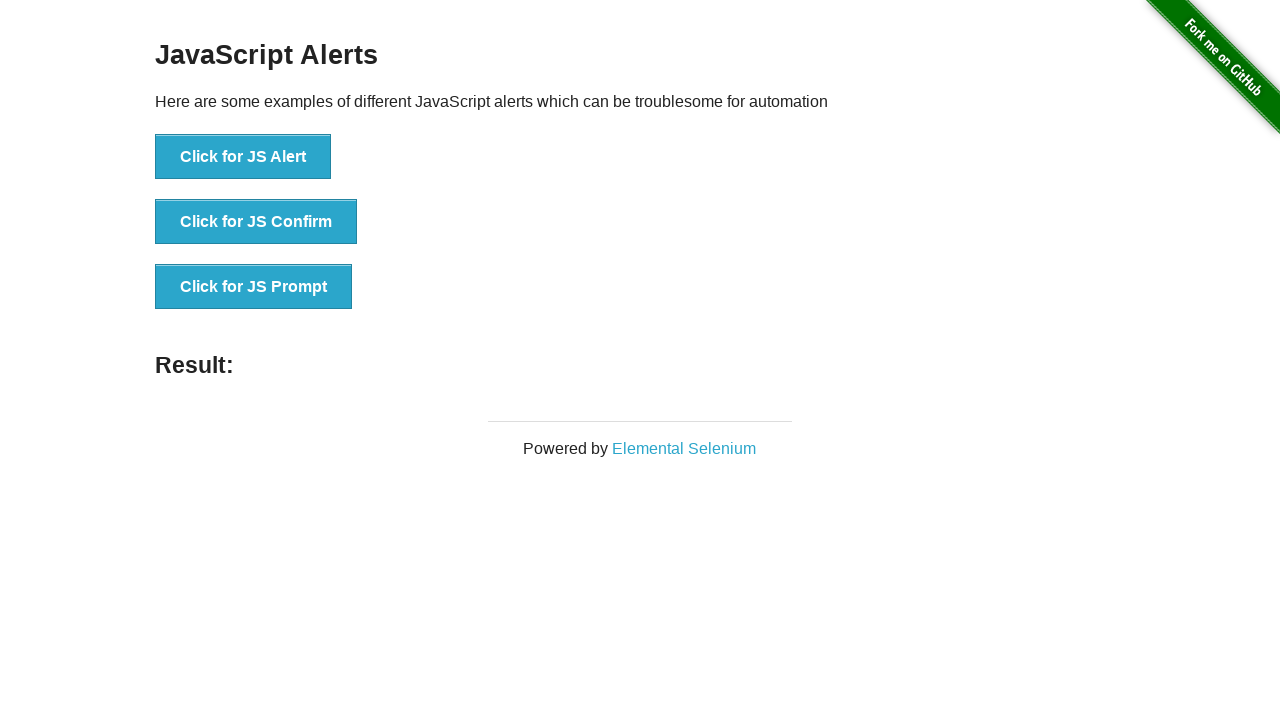

Clicked JS Alert button to trigger JavaScript alert at (243, 157) on xpath=//button[contains(.,'JS Alert')]
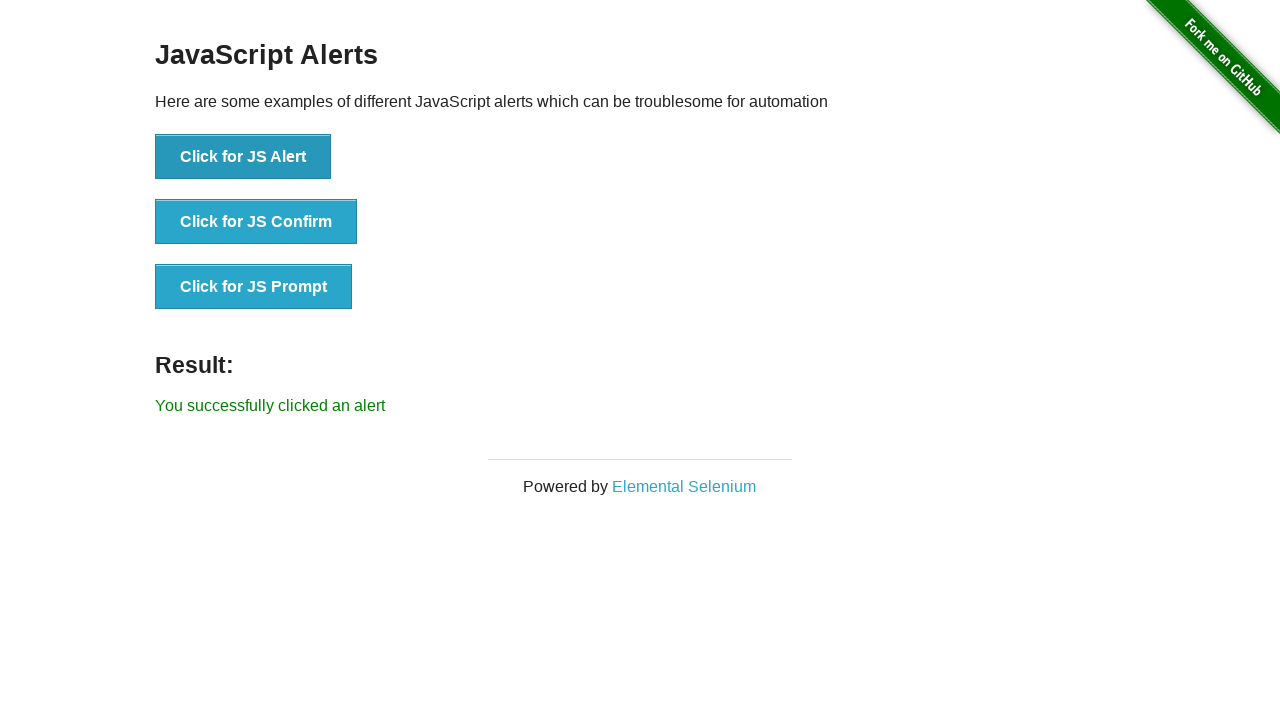

Alert was dismissed and result element loaded
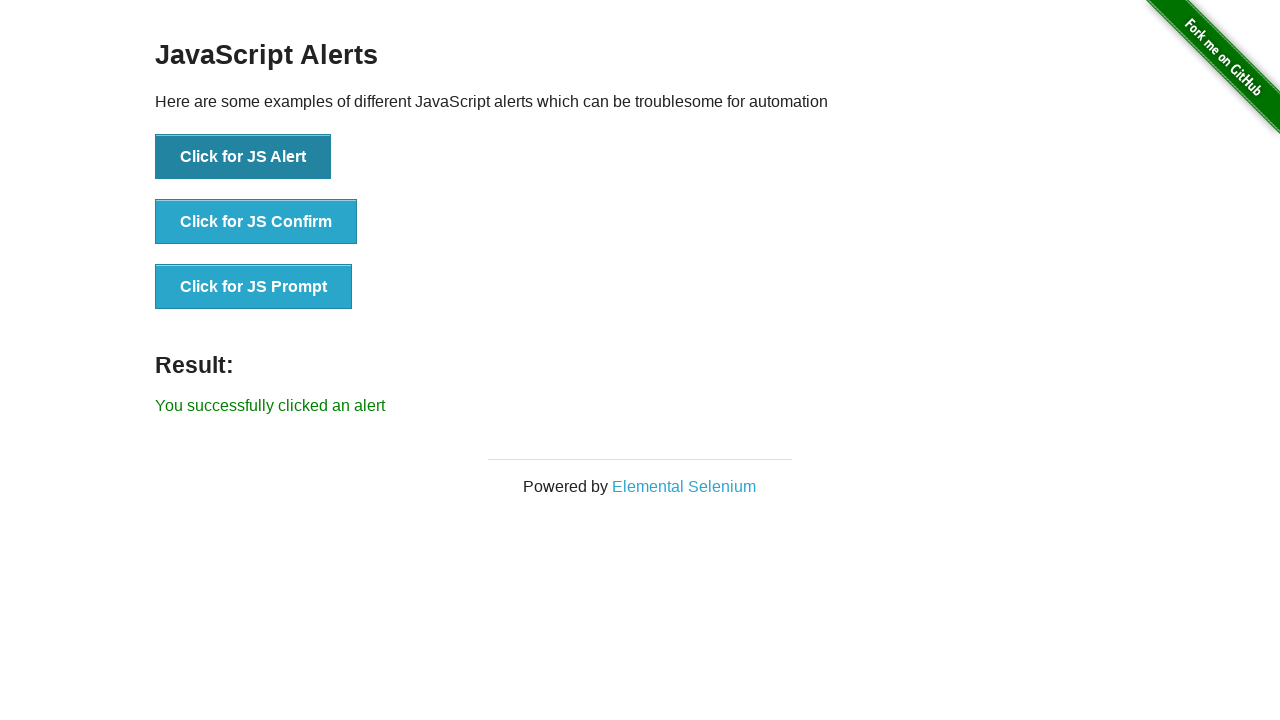

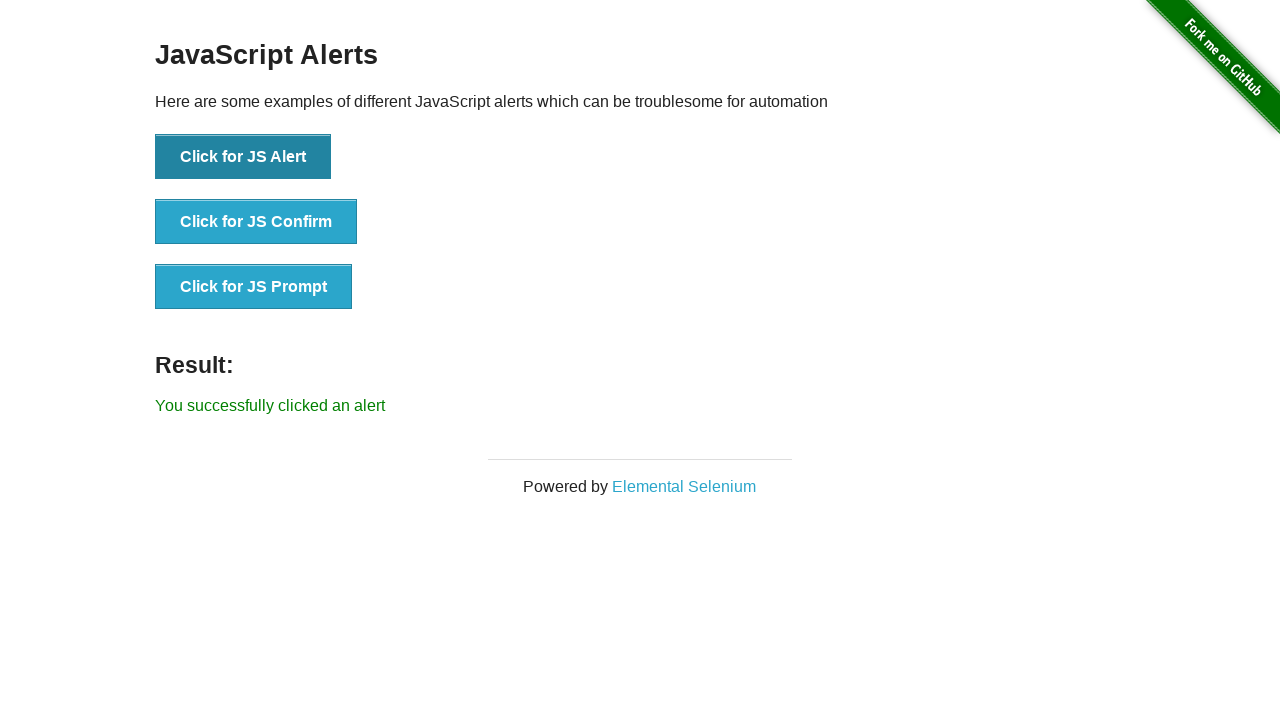